Tests entering random text into the Pastebin text input field

Starting URL: https://pastebin.com

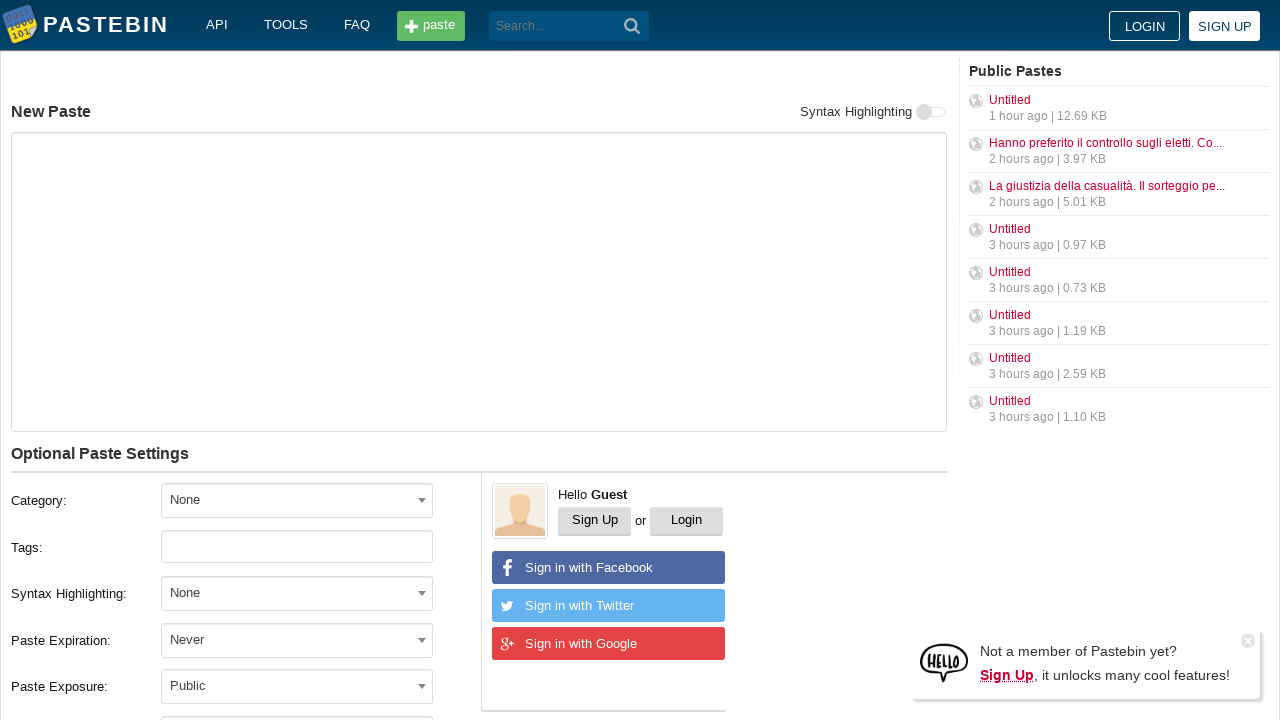

Filled Pastebin text area with 10 random characters on textarea#postform-text
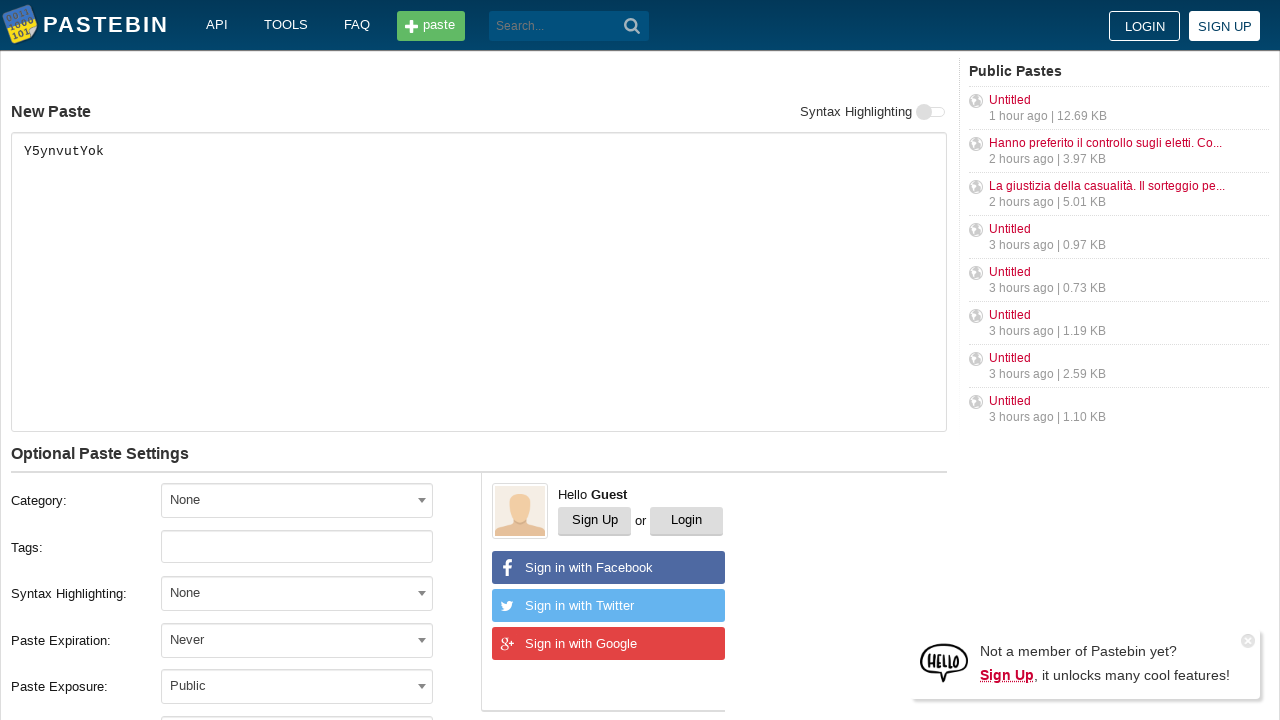

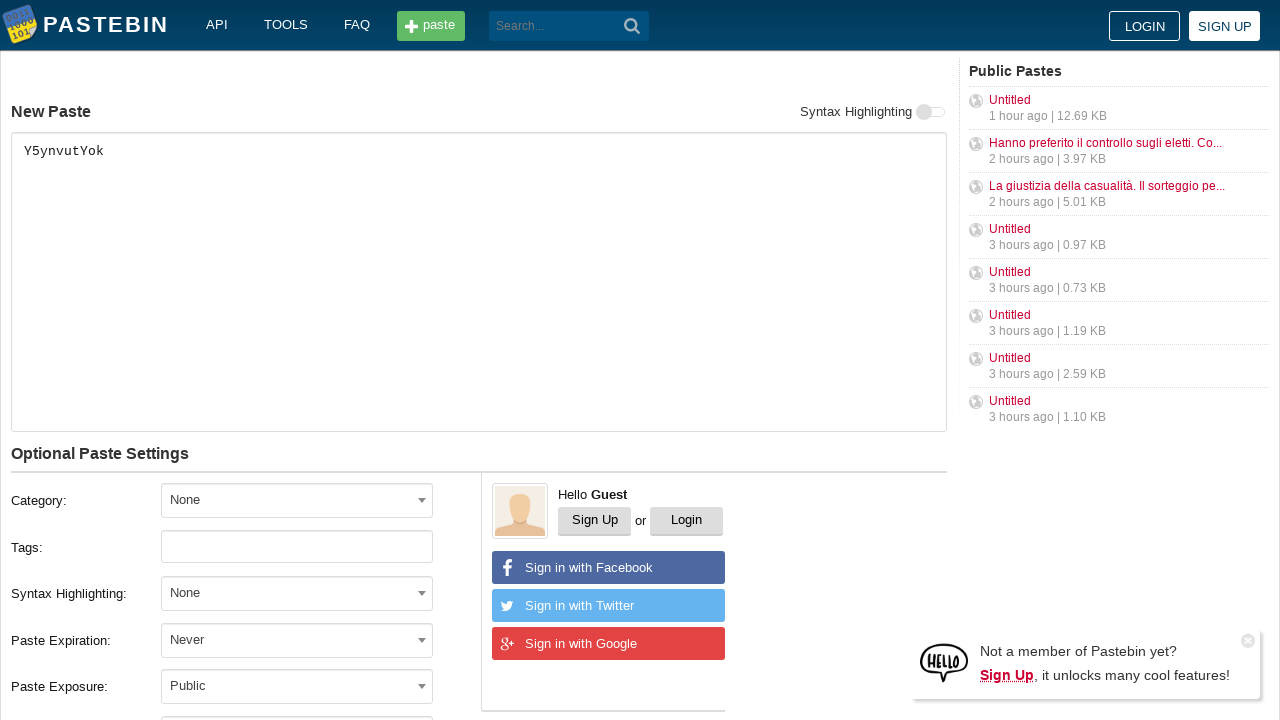